Tests clicking the home link from the lyrics page on 99-bottles-of-beer.net and verifying navigation to the welcome page.

Starting URL: https://www.99-bottles-of-beer.net/lyrics.html

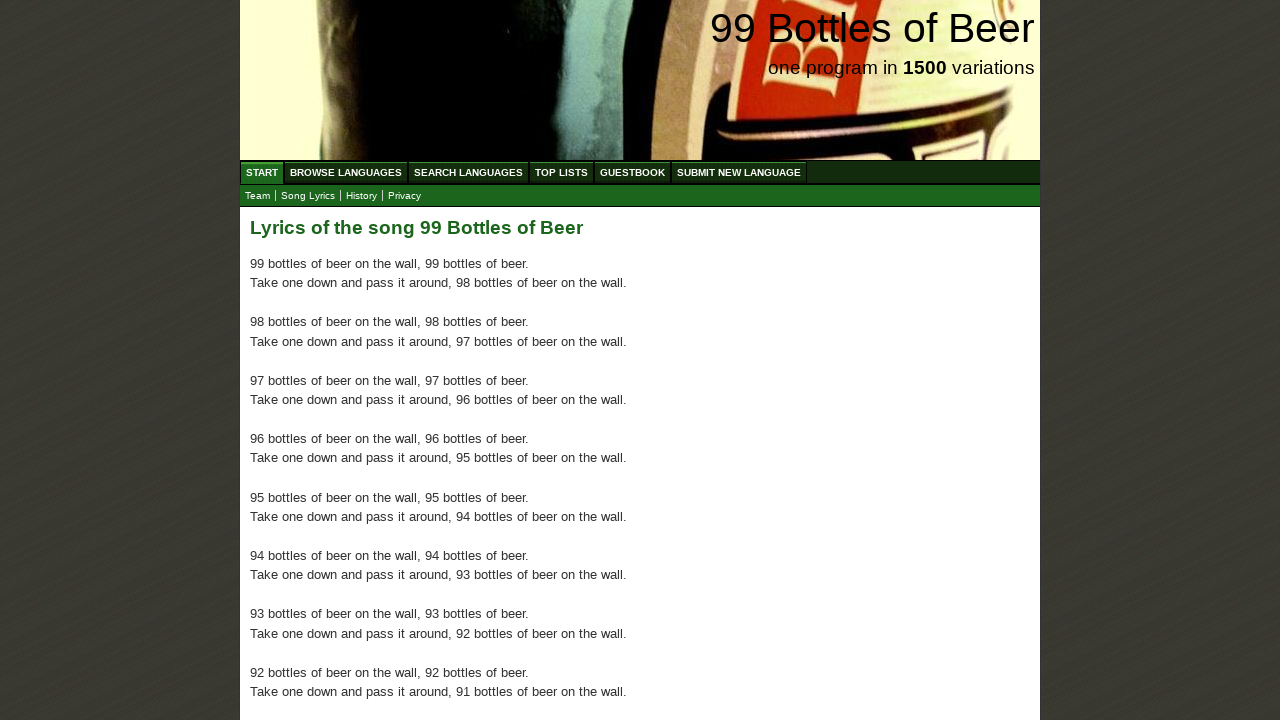

Clicked home link in menu at (262, 172) on ul#menu a[href='/']
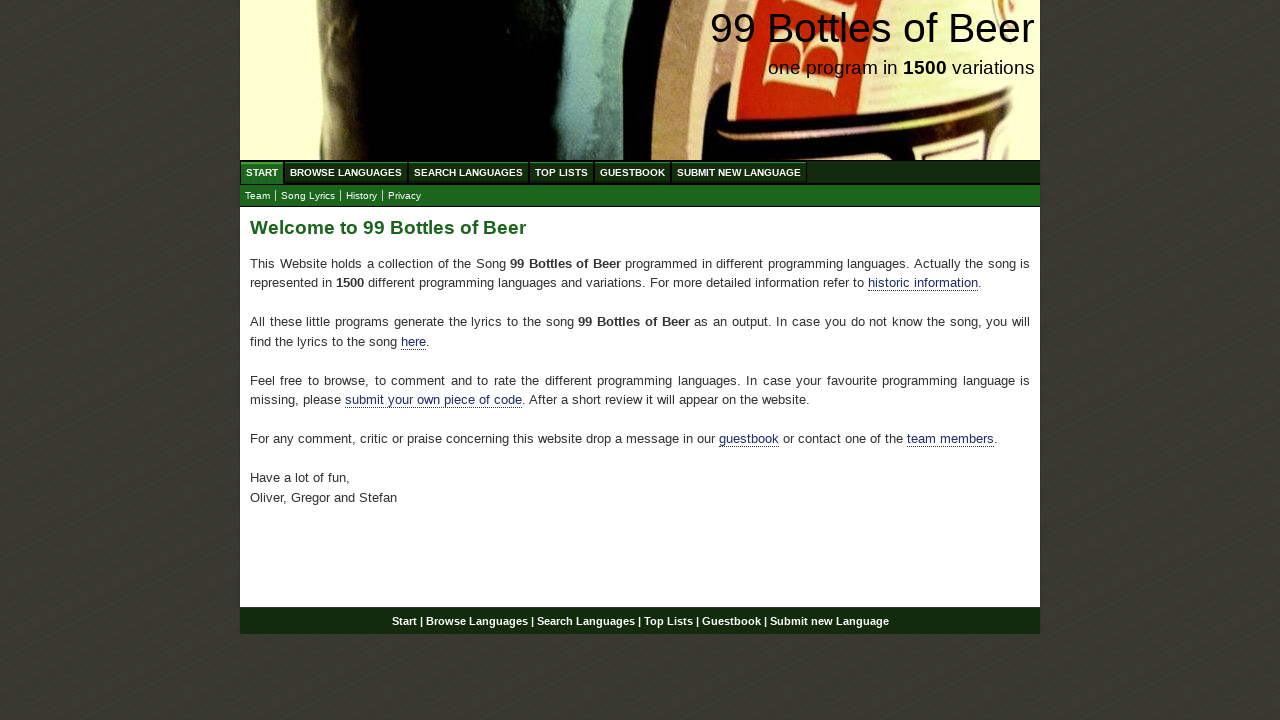

Verified navigation to welcome page by waiting for welcome heading
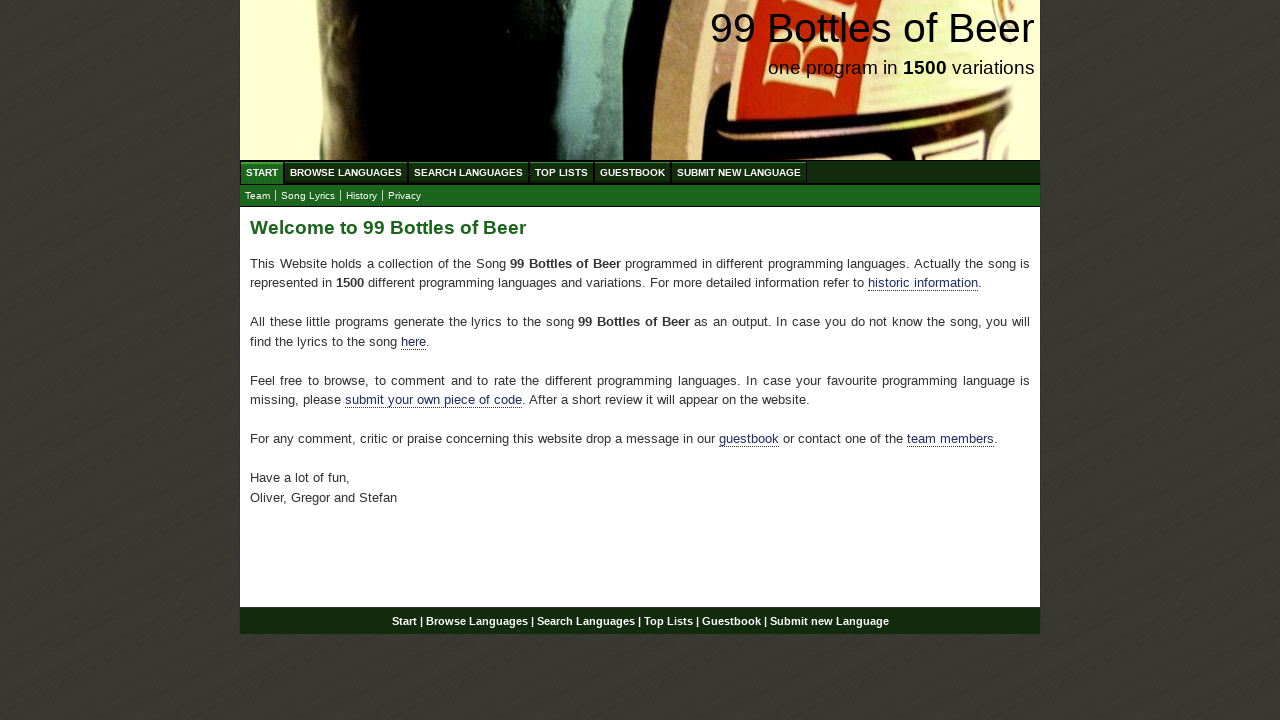

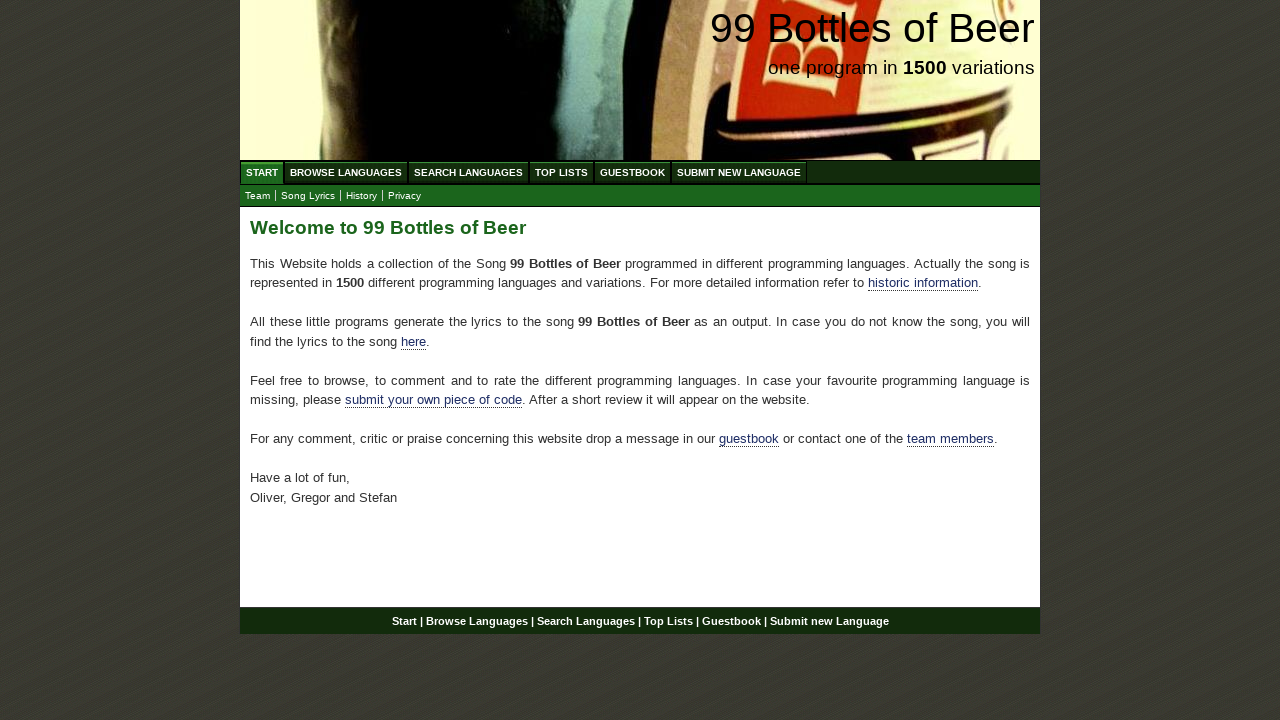